Automates the RPA Challenge by clicking the Start button and filling out a form with personal information (first name, last name, email, phone, company, role, address) multiple times, submitting after each entry.

Starting URL: https://www.rpachallenge.com

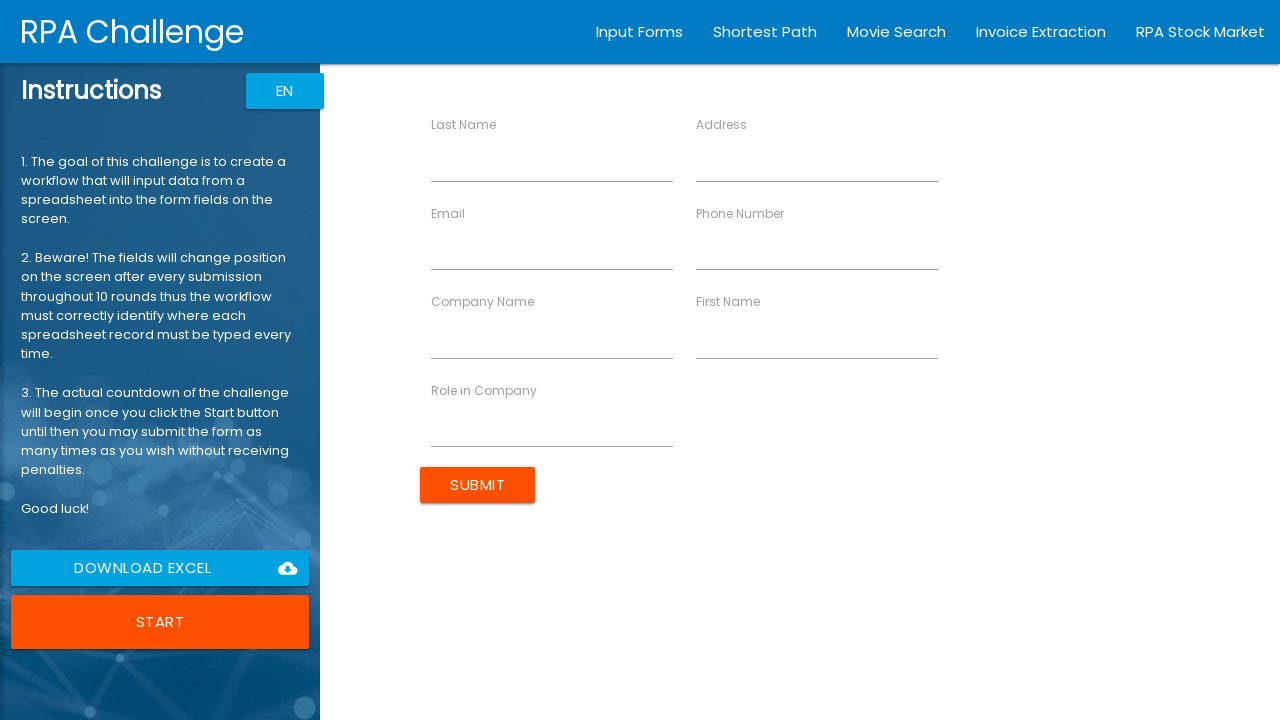

Waited for Start button to be available
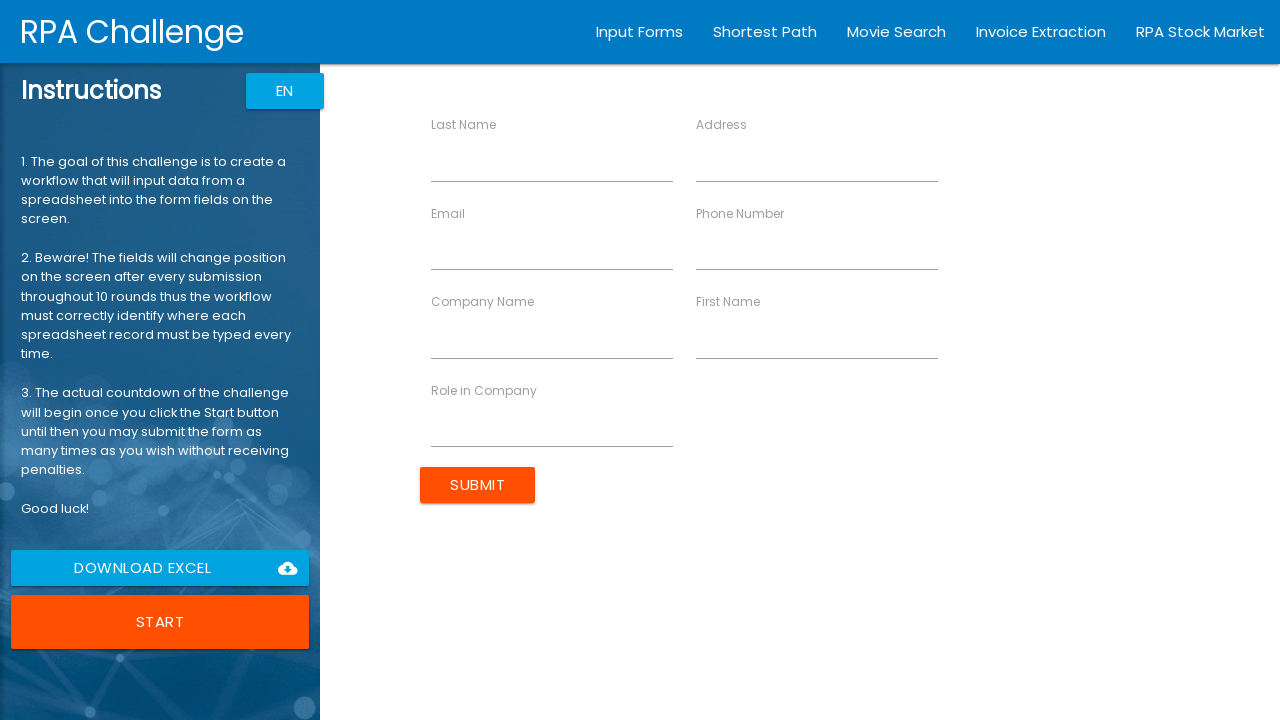

Clicked Start button to begin RPA Challenge at (160, 622) on button:has-text('Start')
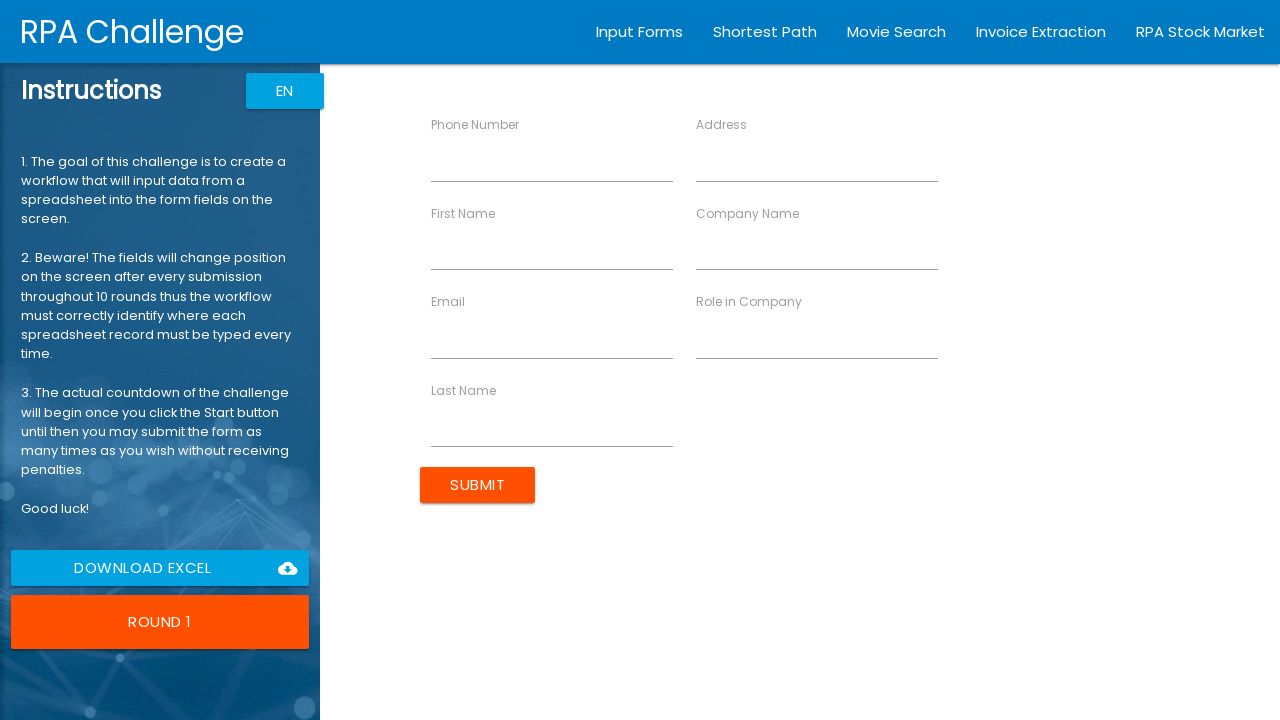

Form loaded and ready for entry #0
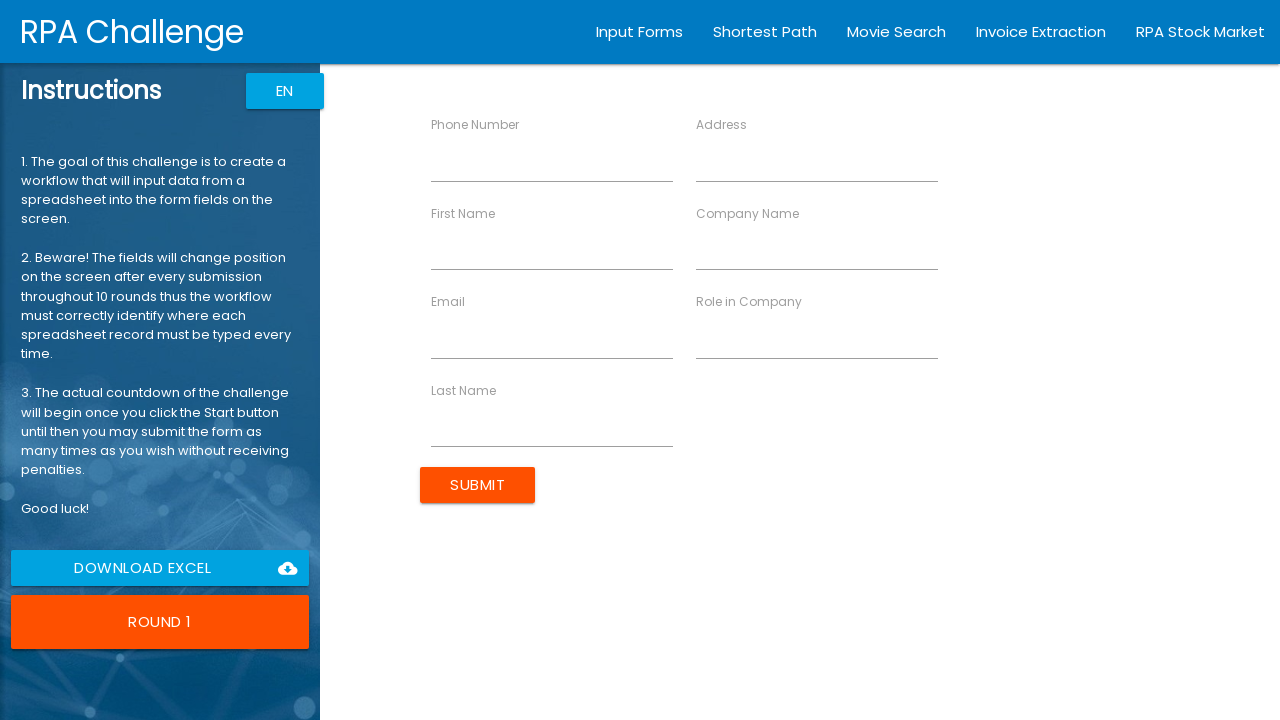

Filled First Name field with 'John' on //label[text()='First Name']/following-sibling::input
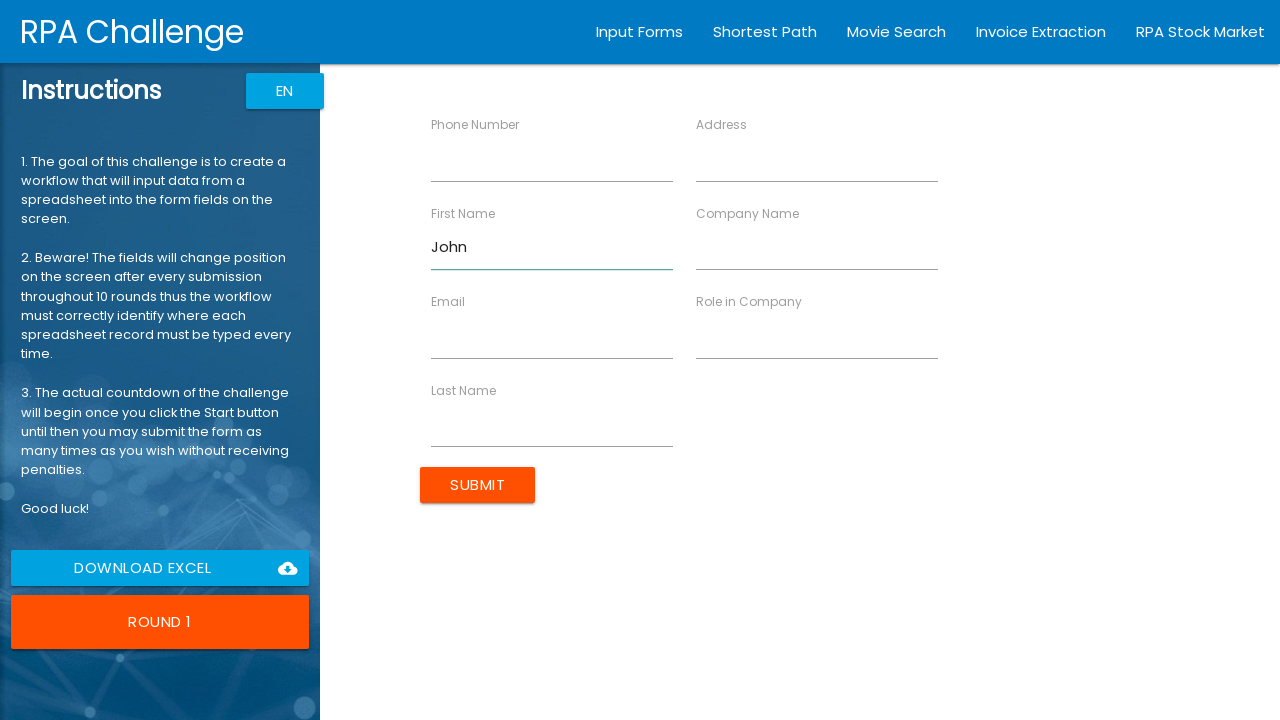

Filled Last Name field with 'Smith' on //label[text()='Last Name']/following-sibling::input
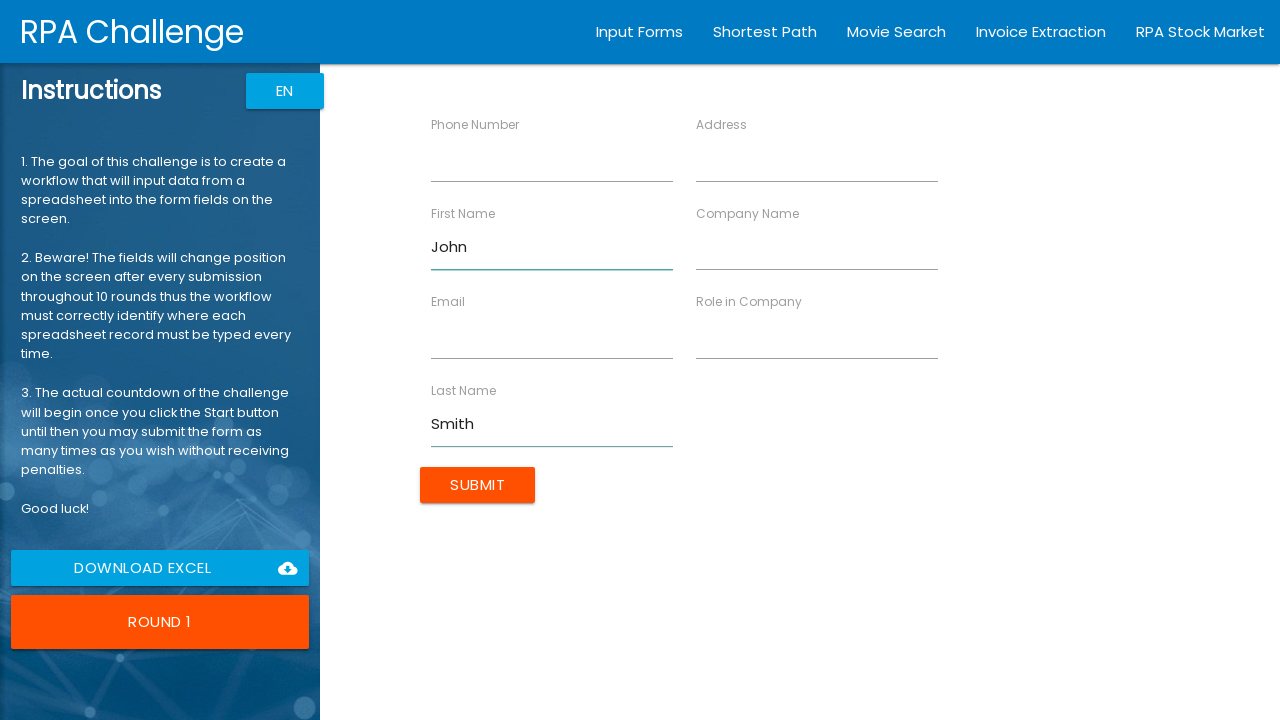

Filled Email field with 'john.smith@example.com' on //label[text()='Email']/following-sibling::input
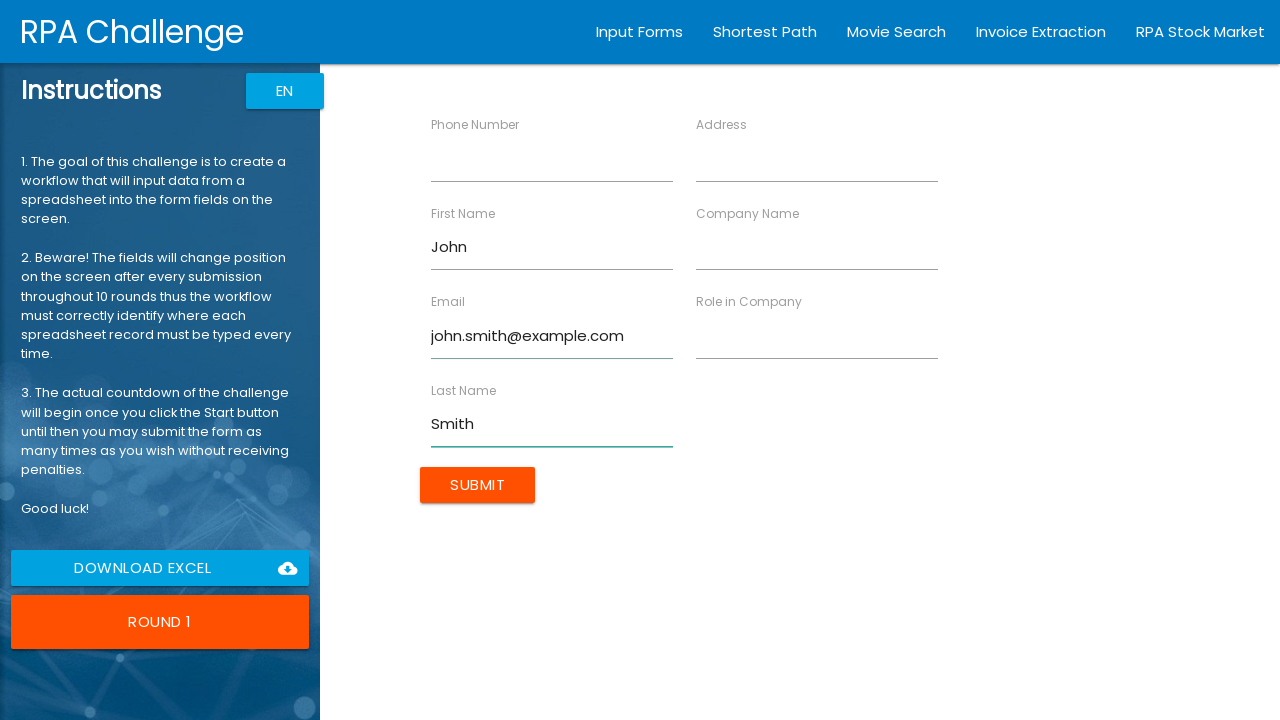

Filled Phone Number field with '1234567890' on //label[text()='Phone Number']/following-sibling::input
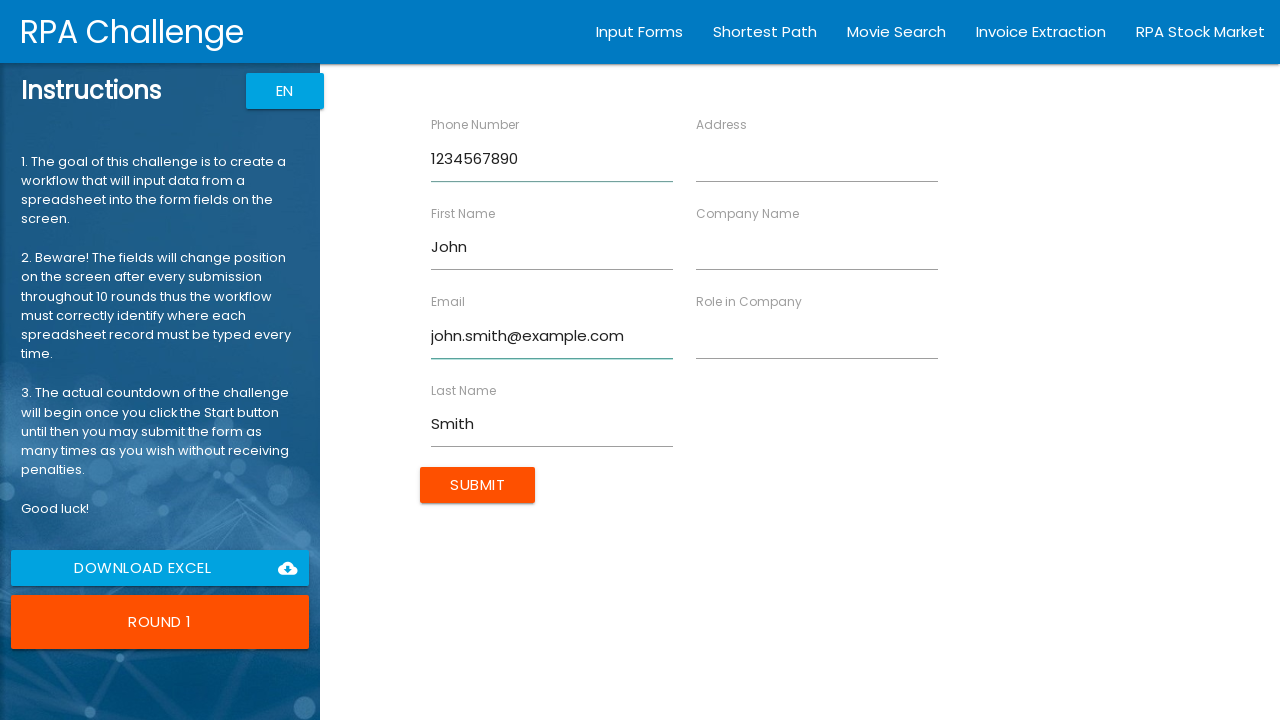

Filled Company Name field with 'Acme Corp' on //label[text()='Company Name']/following-sibling::input
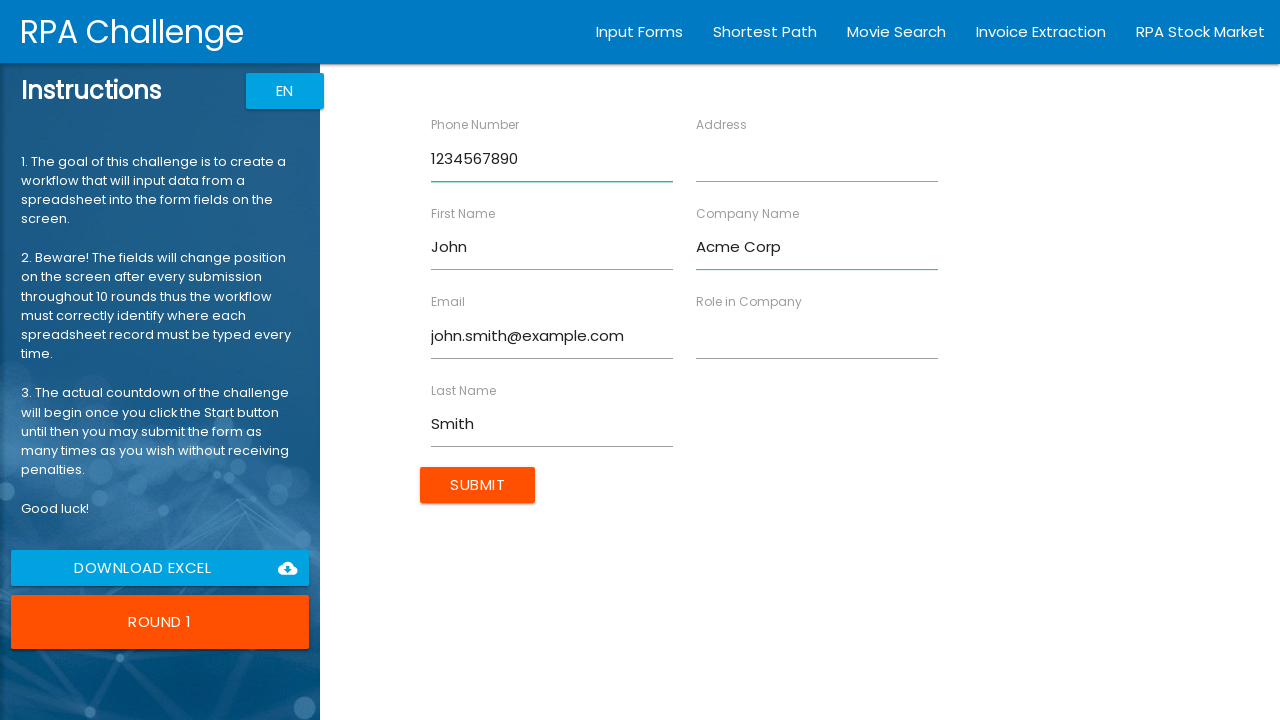

Filled Role in Company field with 'Developer' on //label[text()='Role in Company']/following-sibling::input
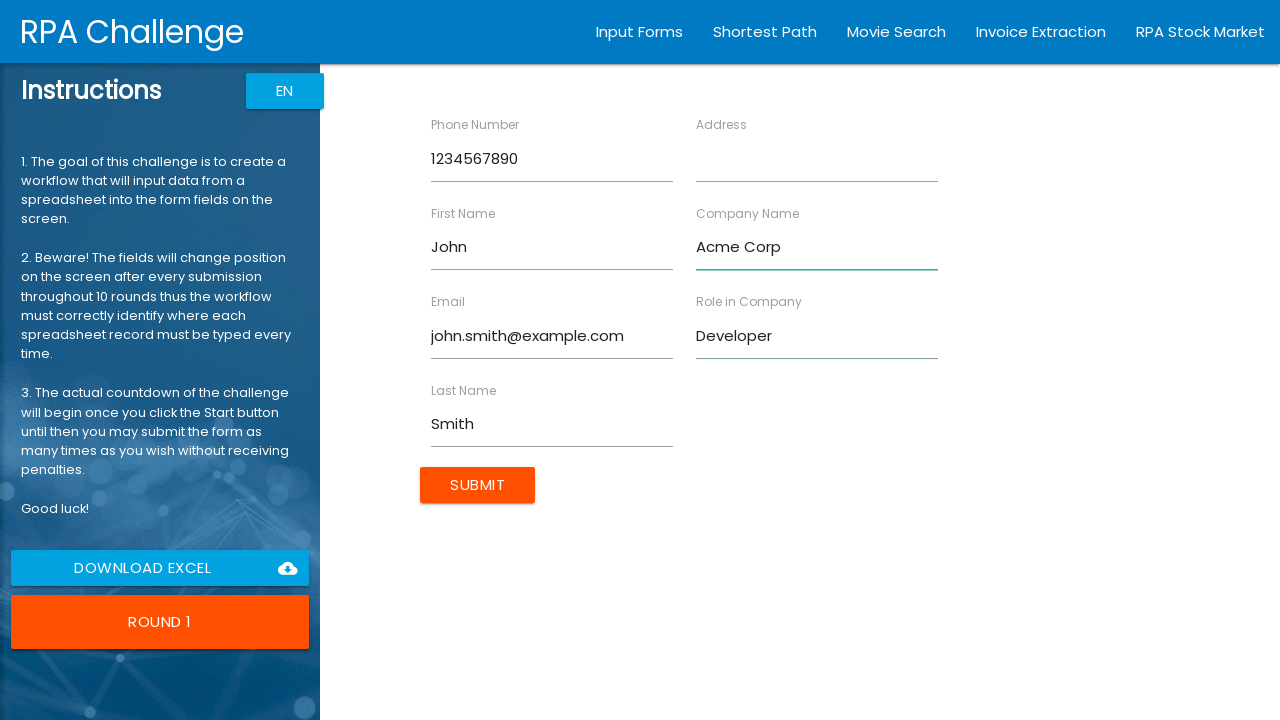

Filled Address field with '123 Main St, Boston, MA' on //label[text()='Address']/following-sibling::input
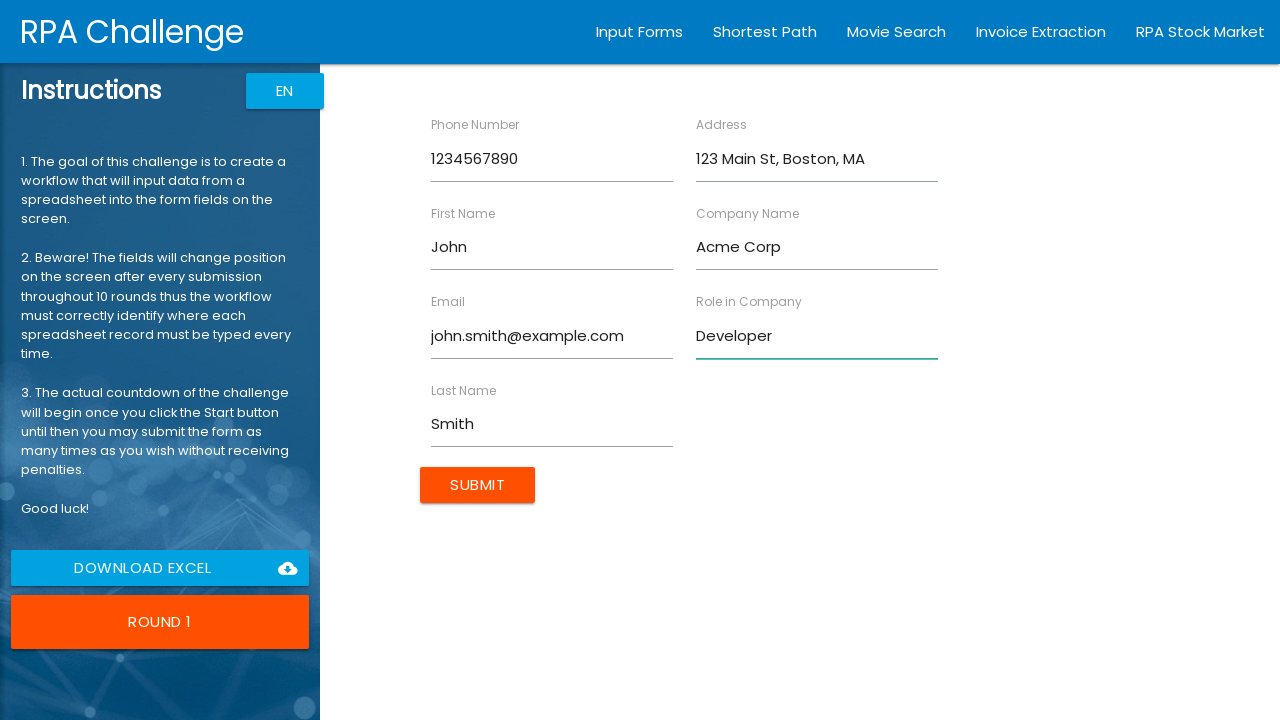

Clicked Submit button to submit form entry for John Smith at (478, 485) on input.btn.uiColorButton
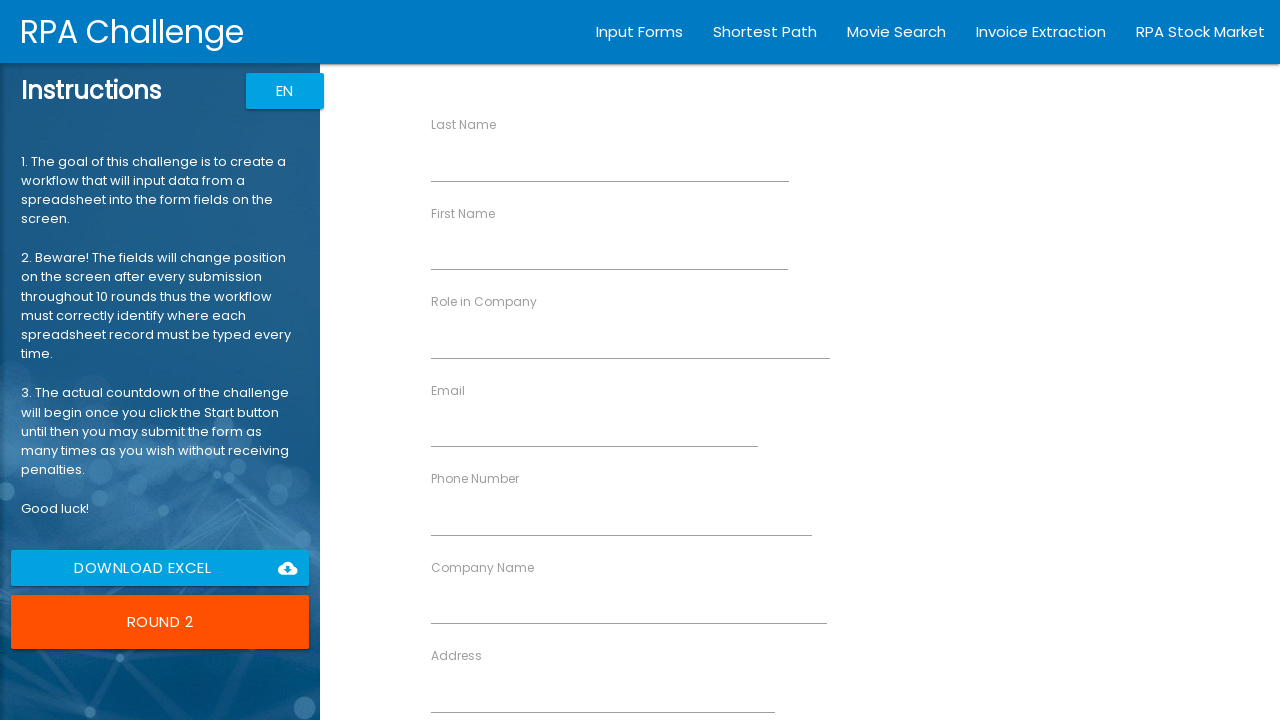

Form loaded and ready for entry #1
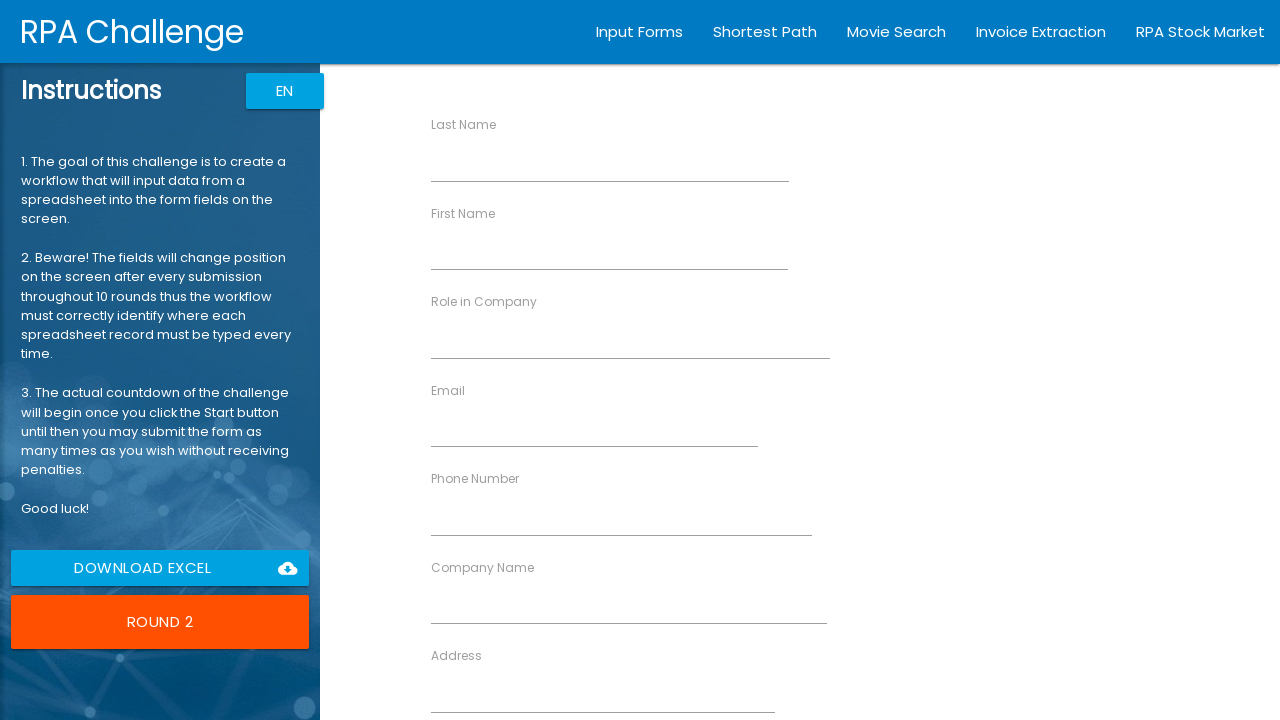

Filled First Name field with 'Jane' on //label[text()='First Name']/following-sibling::input
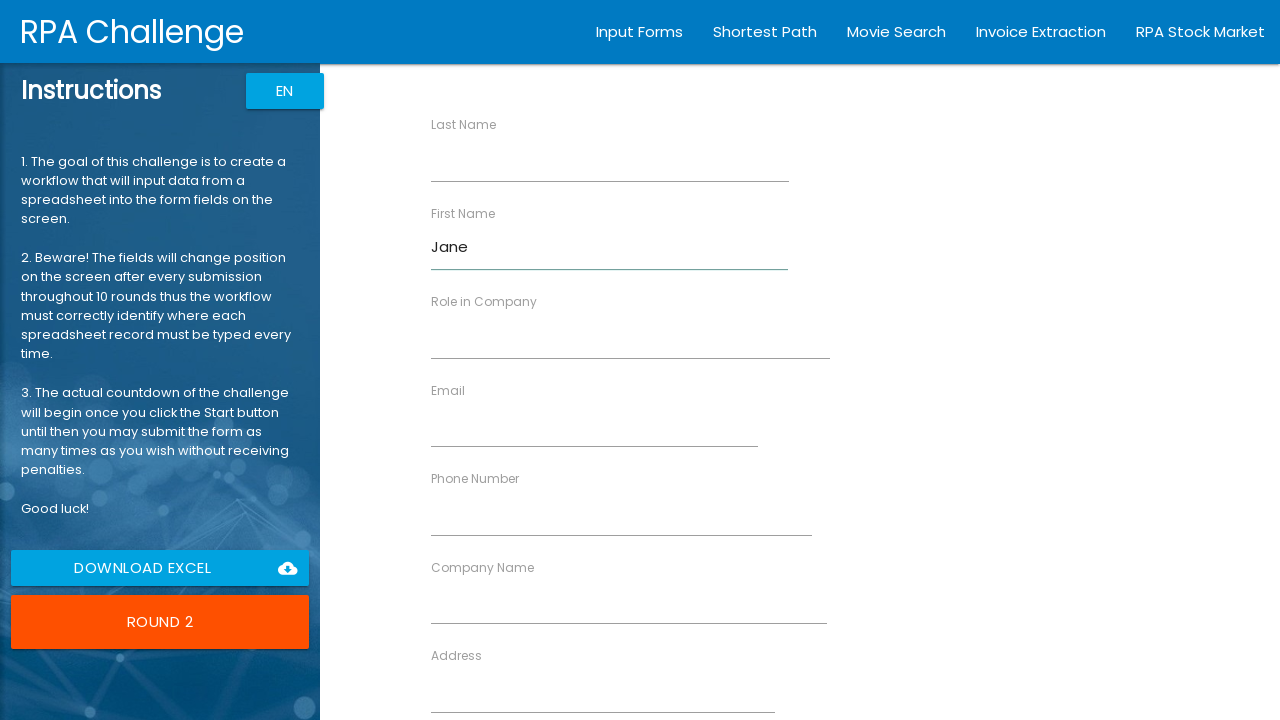

Filled Last Name field with 'Doe' on //label[text()='Last Name']/following-sibling::input
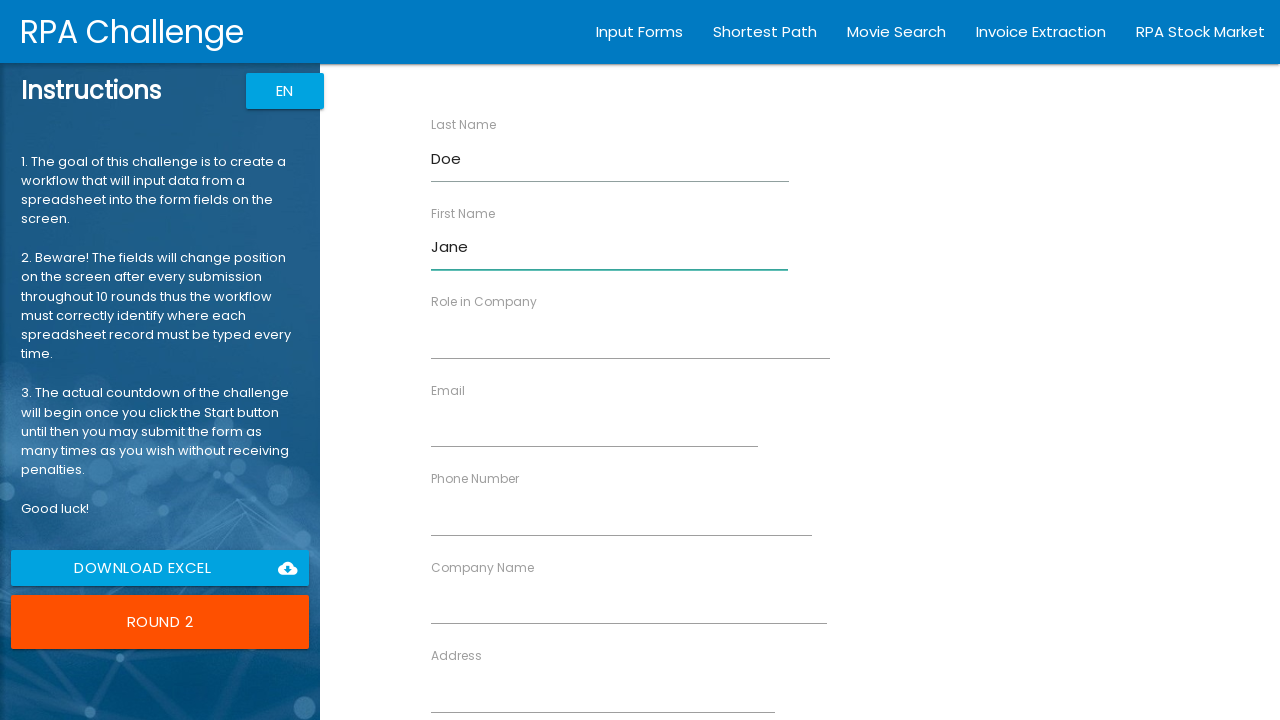

Filled Email field with 'jane.doe@testmail.com' on //label[text()='Email']/following-sibling::input
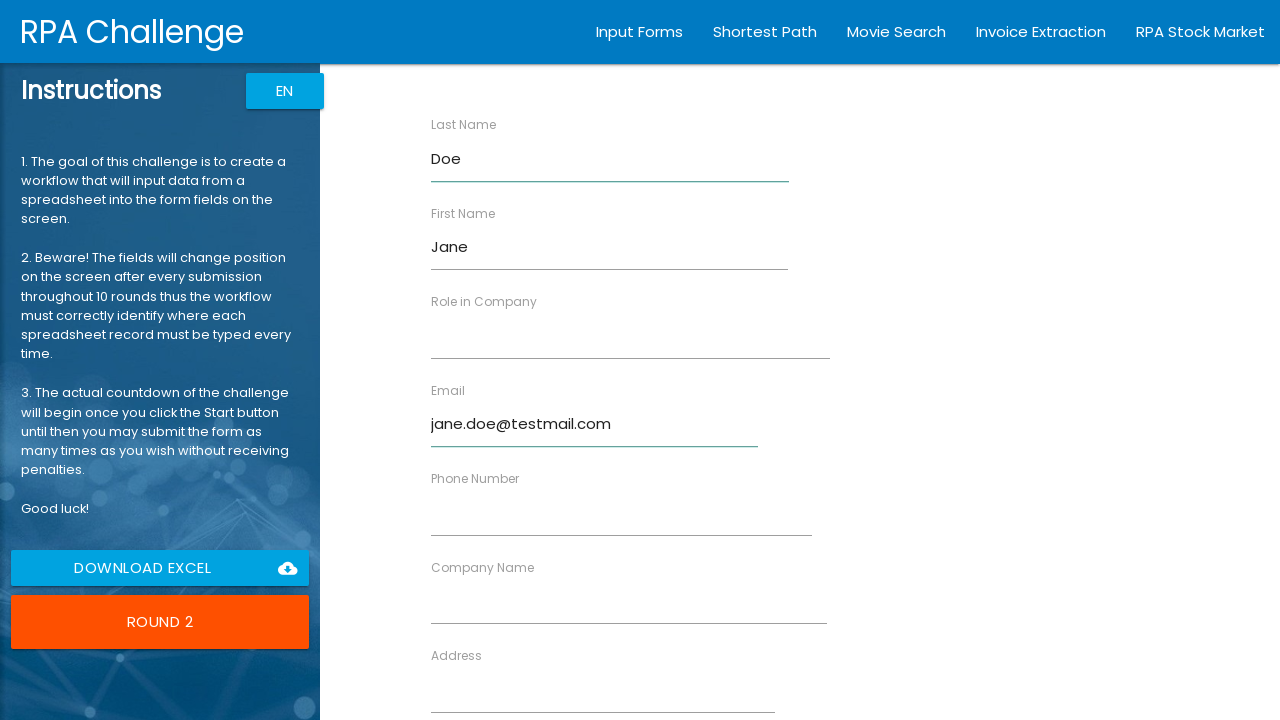

Filled Phone Number field with '9876543210' on //label[text()='Phone Number']/following-sibling::input
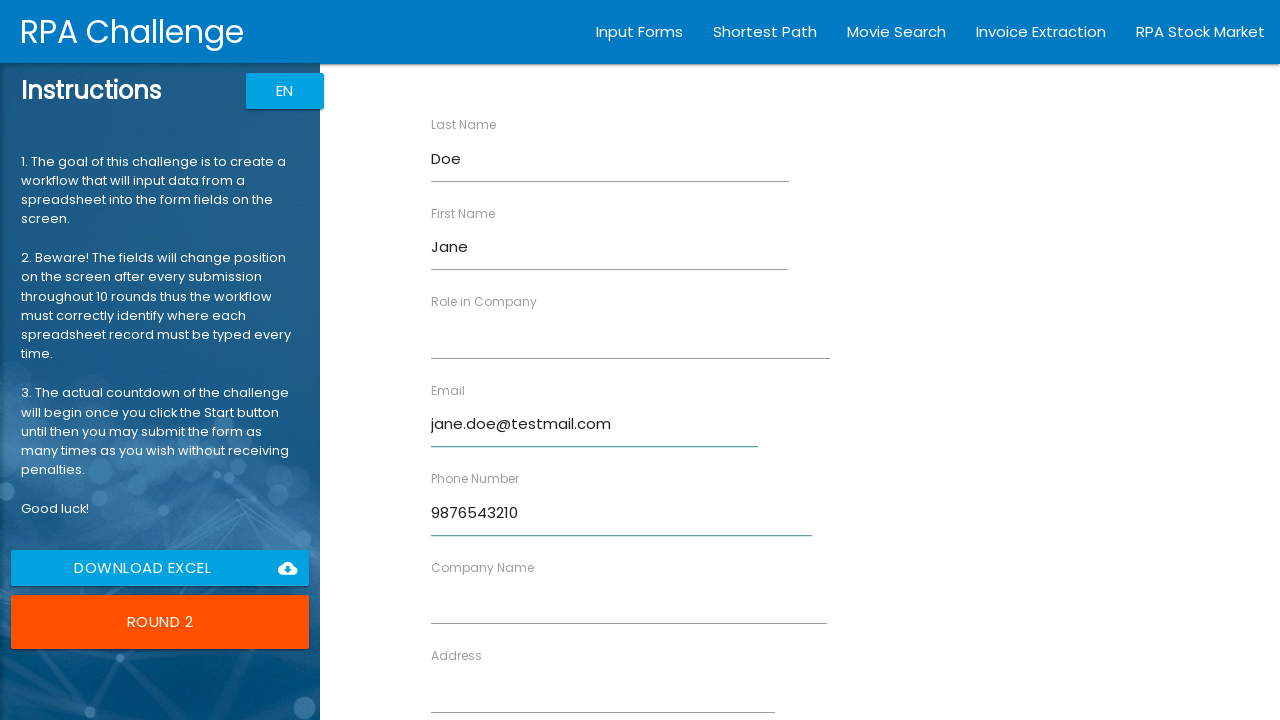

Filled Company Name field with 'Tech Solutions' on //label[text()='Company Name']/following-sibling::input
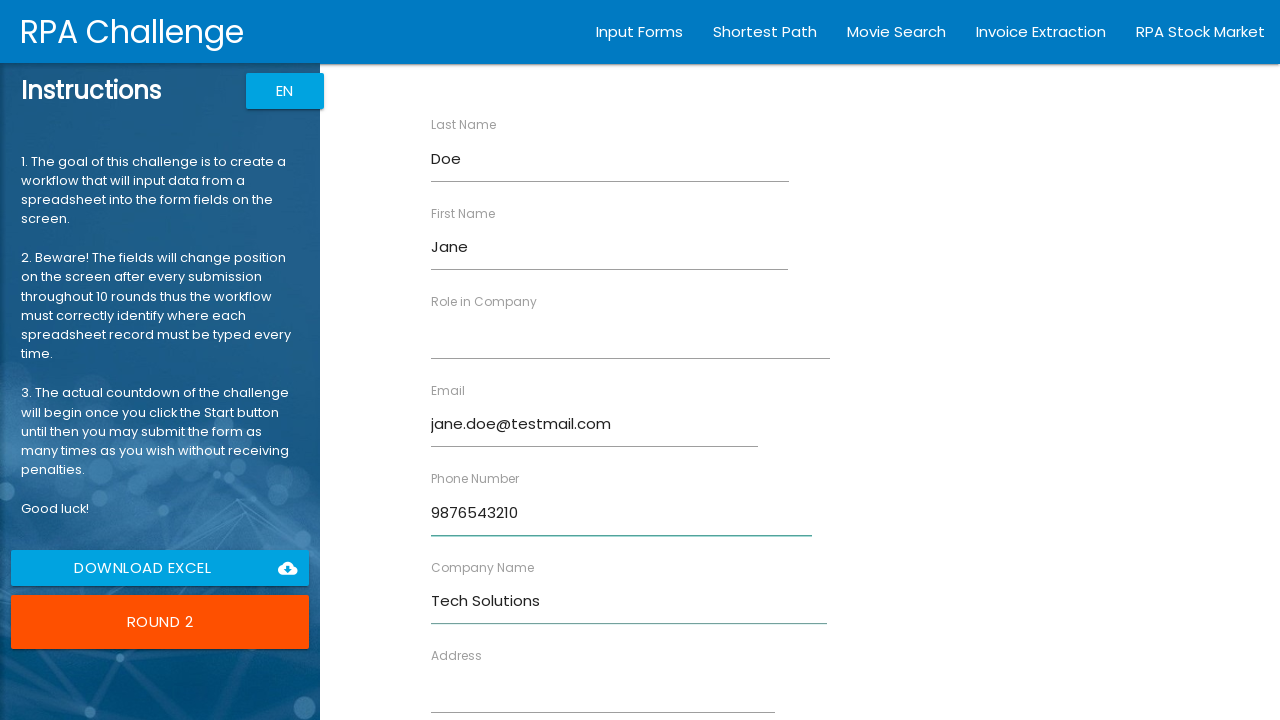

Filled Role in Company field with 'Manager' on //label[text()='Role in Company']/following-sibling::input
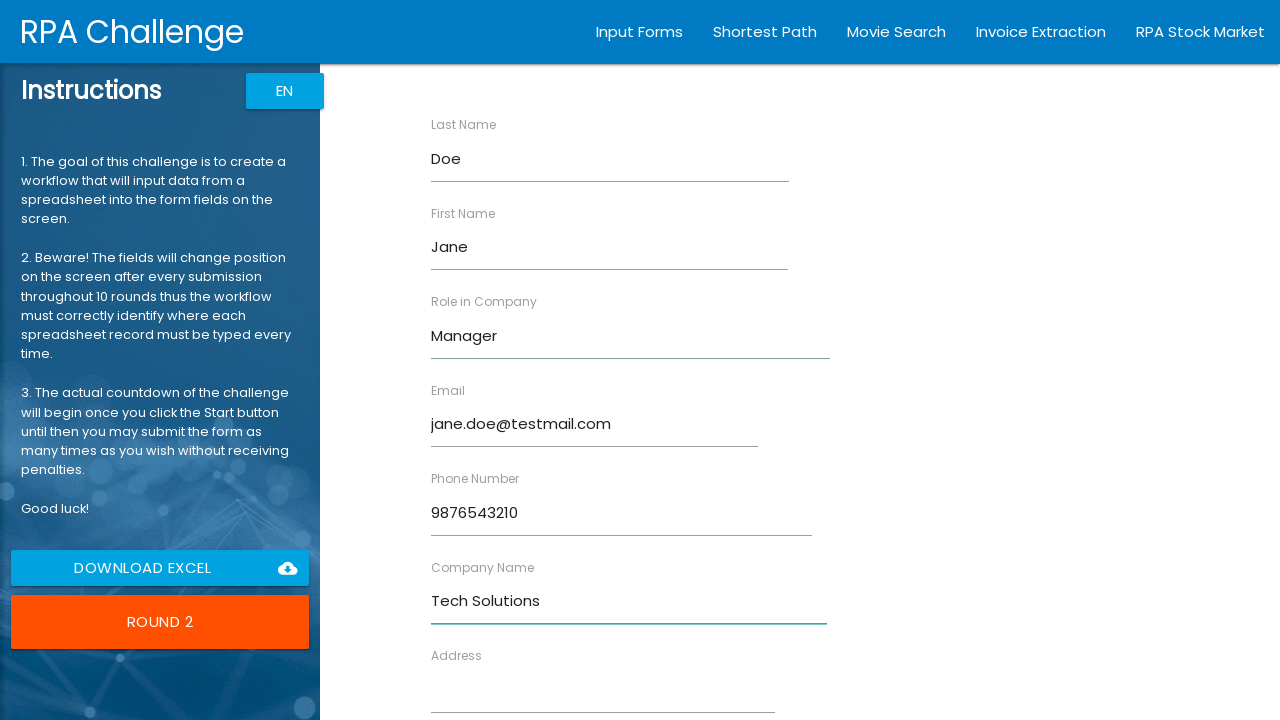

Filled Address field with '456 Oak Ave, Seattle, WA' on //label[text()='Address']/following-sibling::input
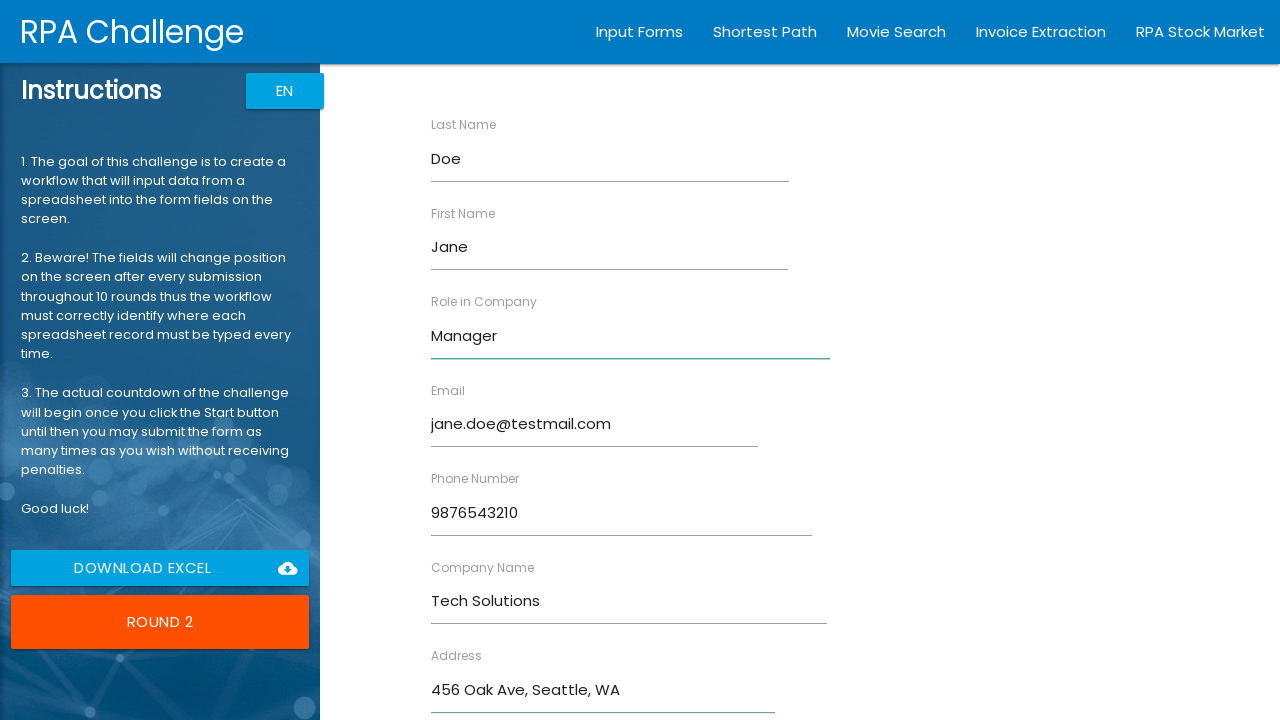

Clicked Submit button to submit form entry for Jane Doe at (478, 688) on input.btn.uiColorButton
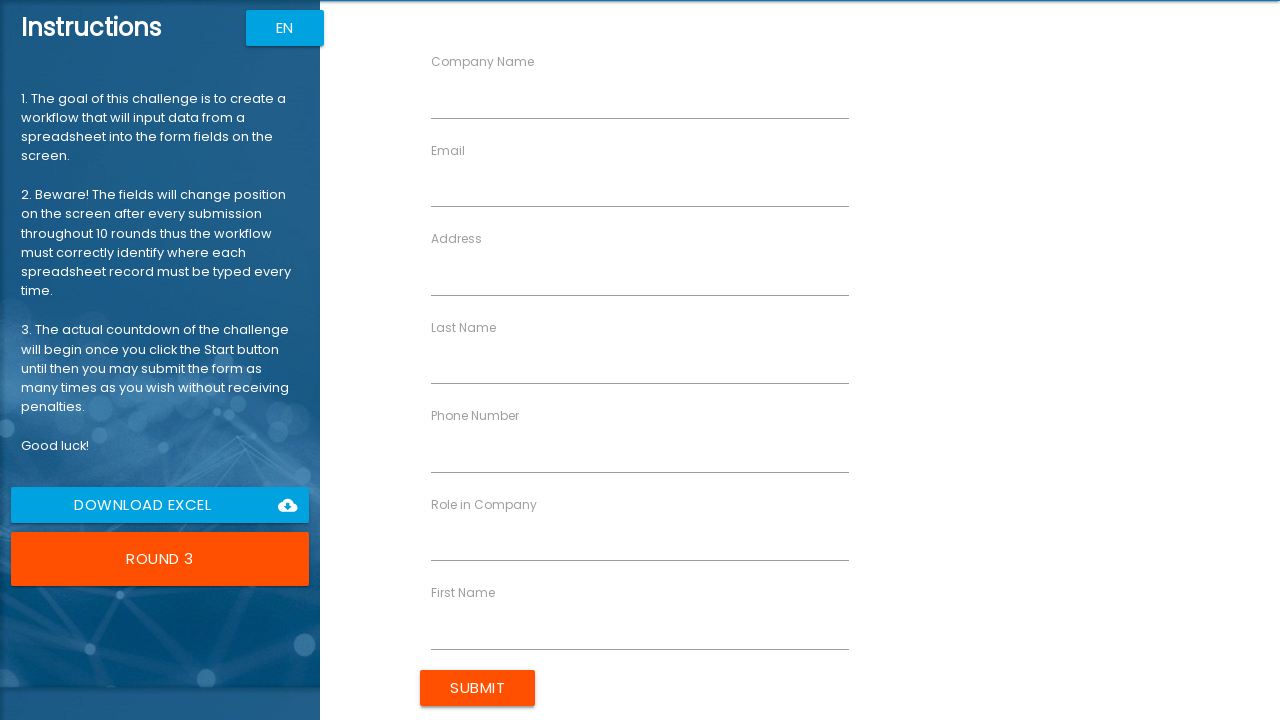

Form loaded and ready for entry #2
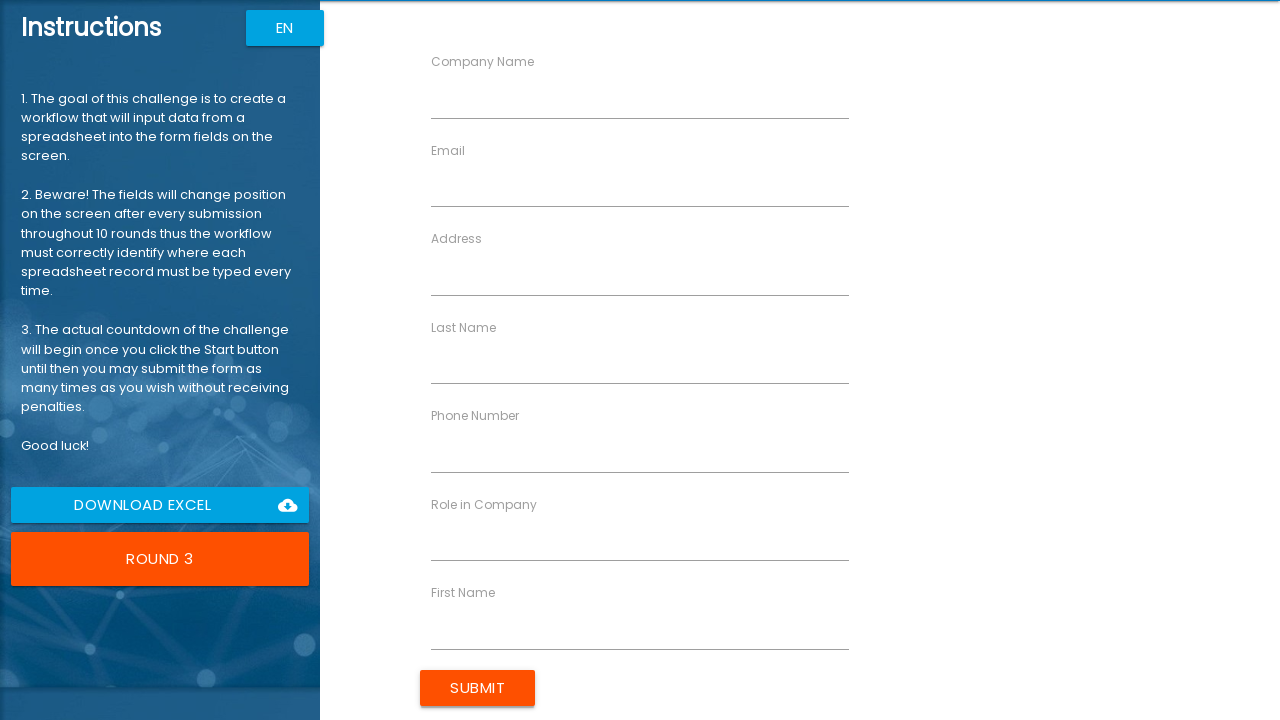

Filled First Name field with 'Robert' on //label[text()='First Name']/following-sibling::input
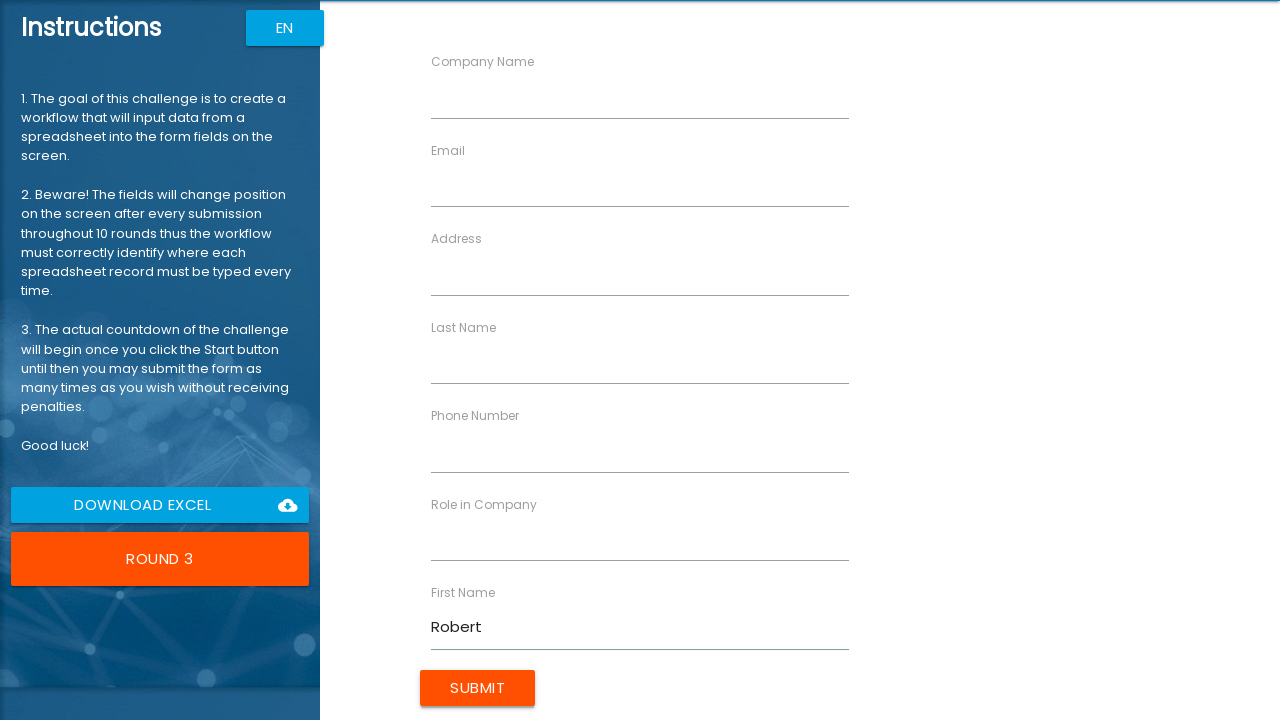

Filled Last Name field with 'Johnson' on //label[text()='Last Name']/following-sibling::input
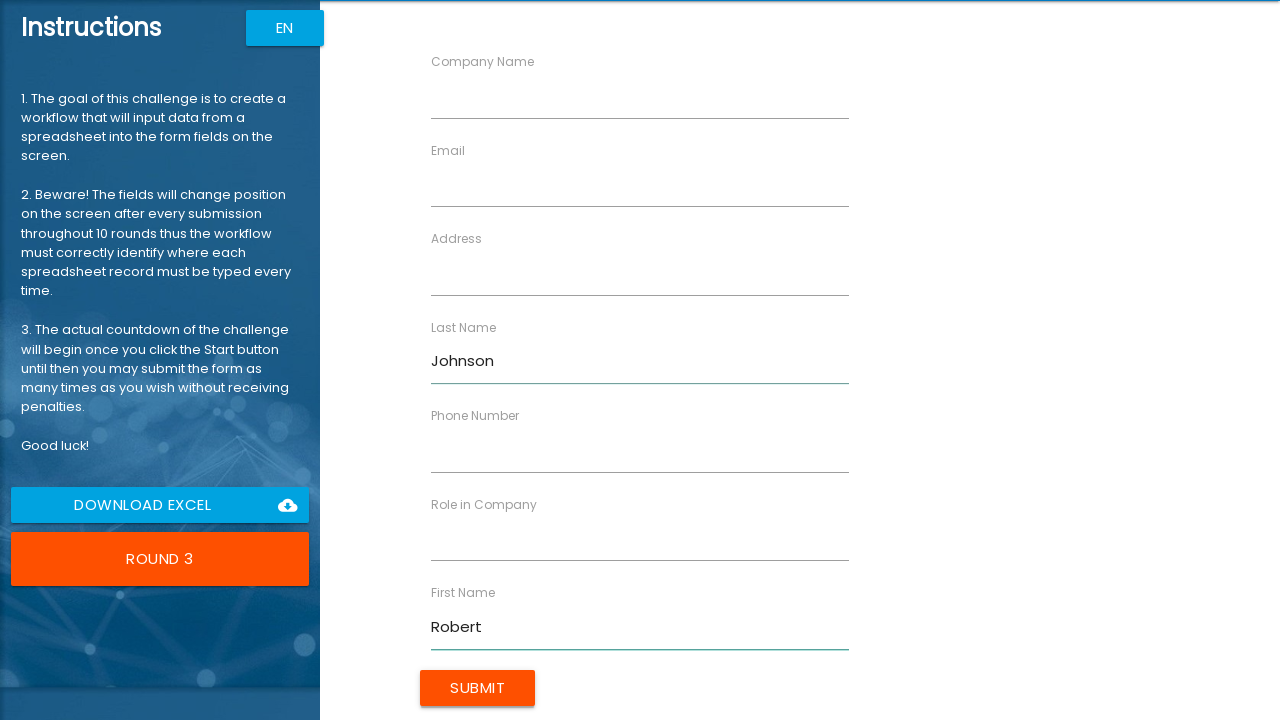

Filled Email field with 'r.johnson@company.org' on //label[text()='Email']/following-sibling::input
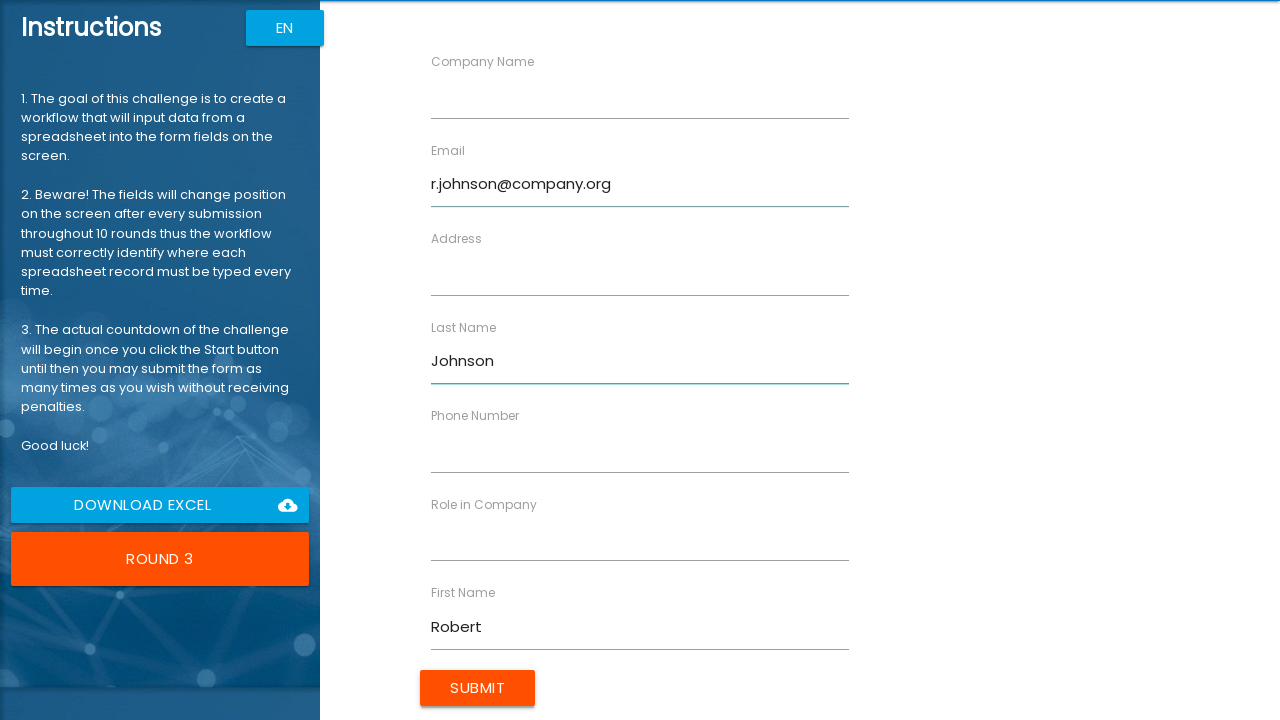

Filled Phone Number field with '5551234567' on //label[text()='Phone Number']/following-sibling::input
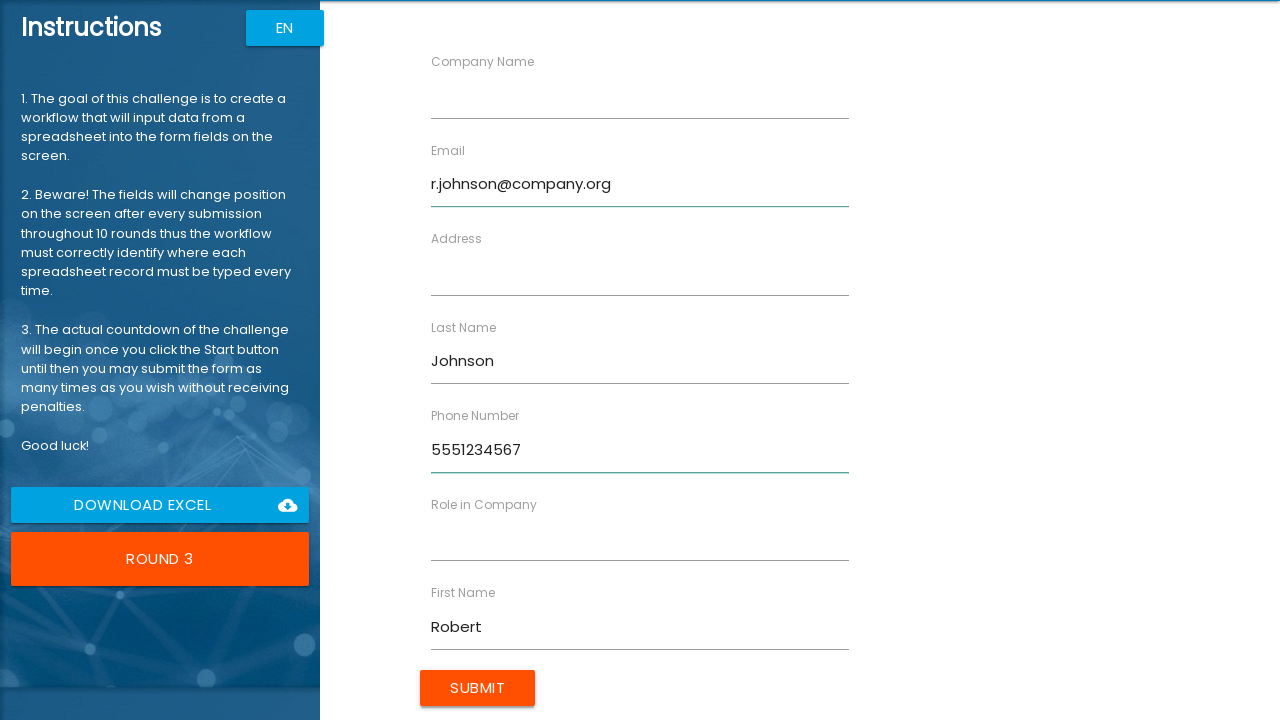

Filled Company Name field with 'Global Industries' on //label[text()='Company Name']/following-sibling::input
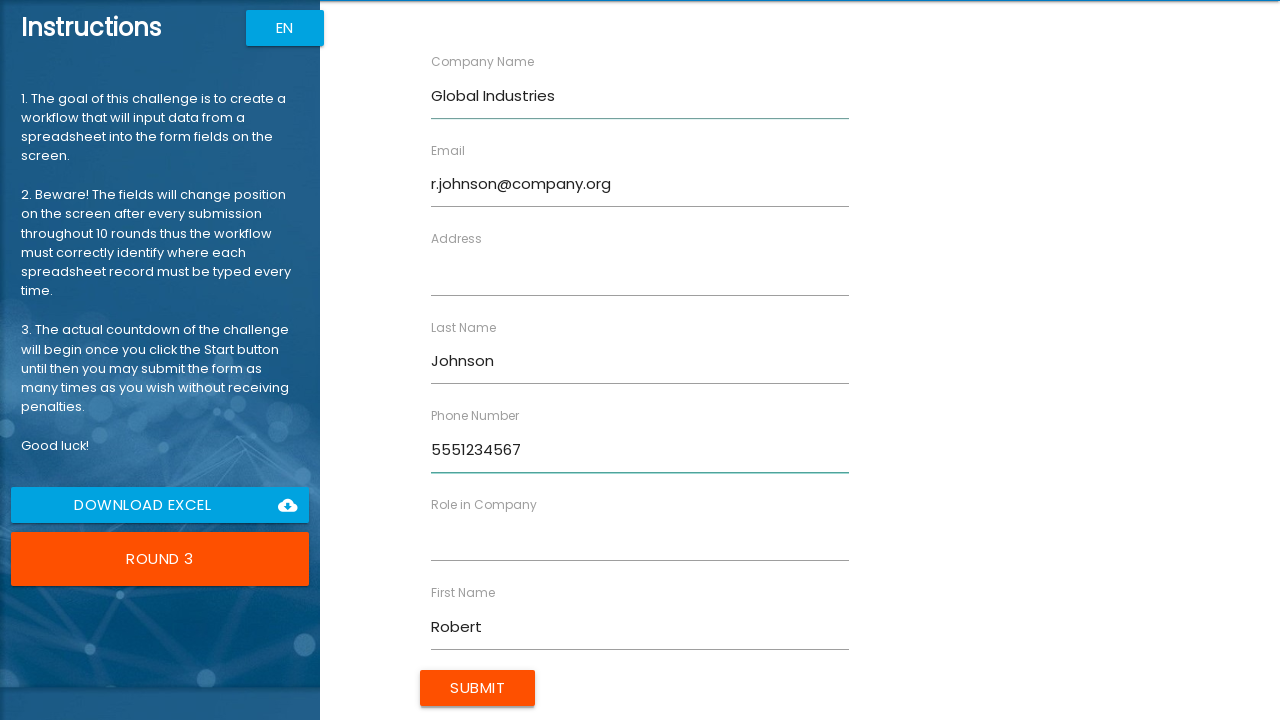

Filled Role in Company field with 'Analyst' on //label[text()='Role in Company']/following-sibling::input
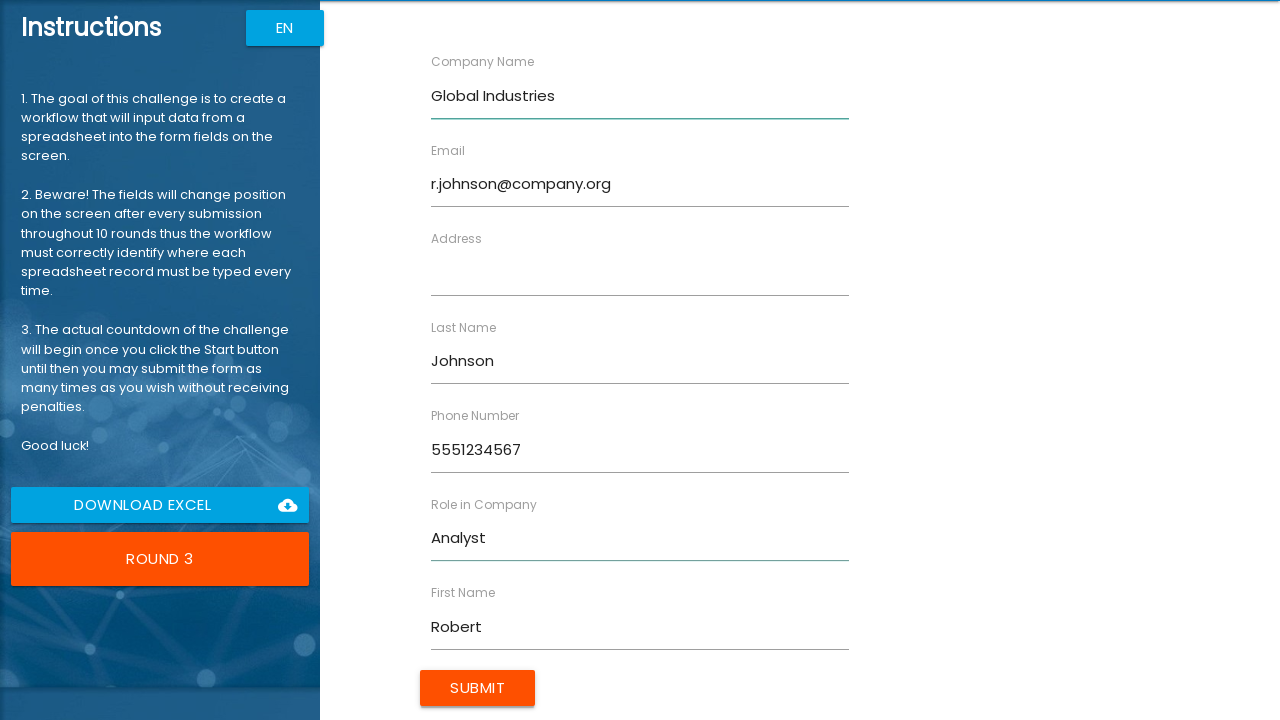

Filled Address field with '789 Pine Rd, Denver, CO' on //label[text()='Address']/following-sibling::input
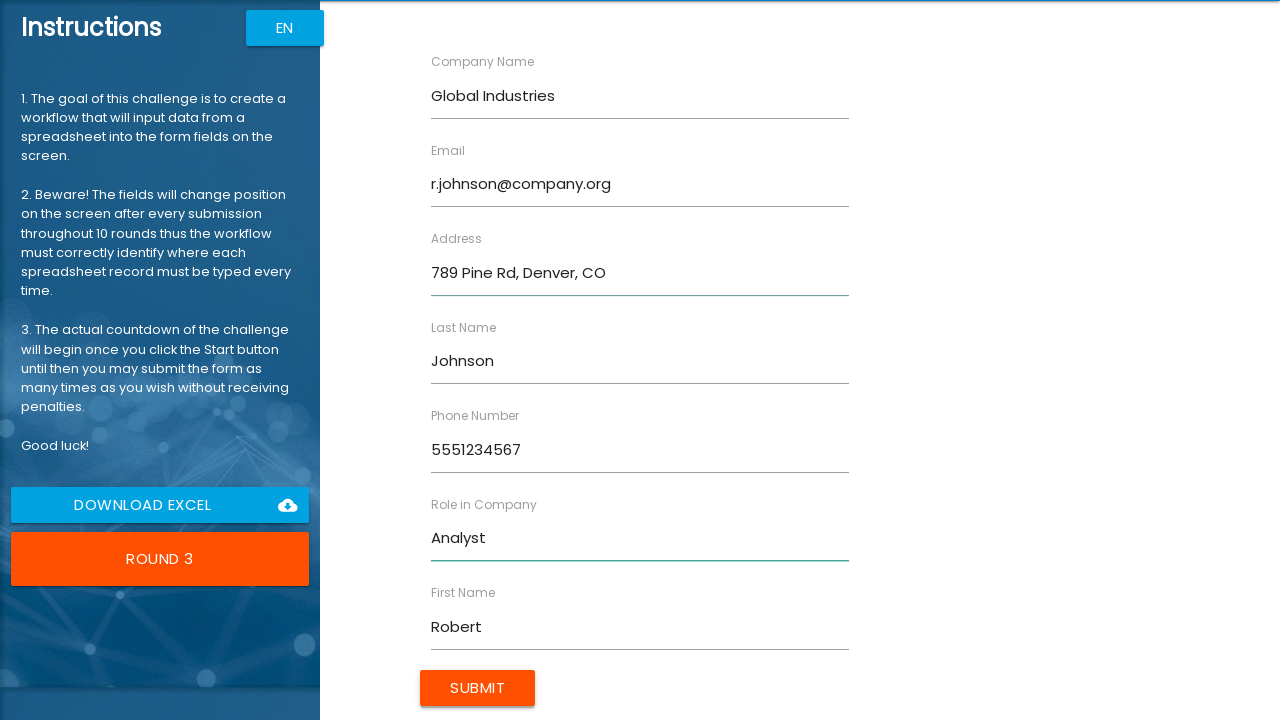

Clicked Submit button to submit form entry for Robert Johnson at (478, 688) on input.btn.uiColorButton
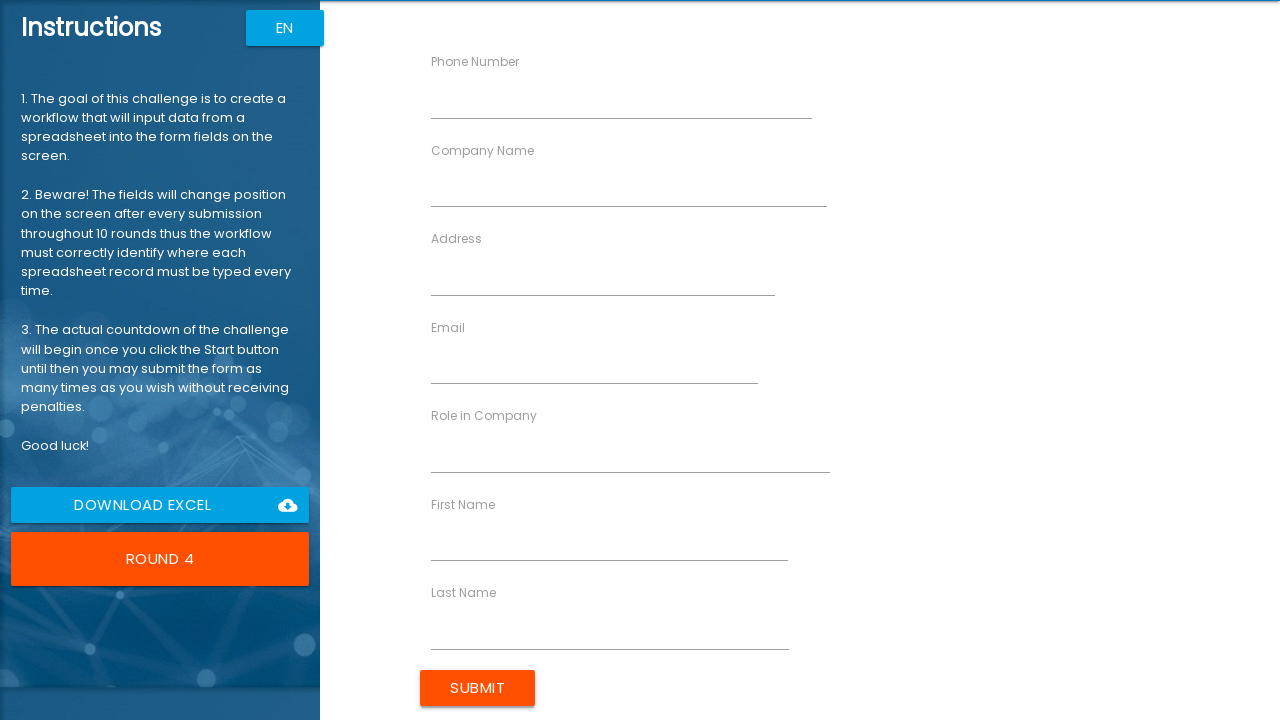

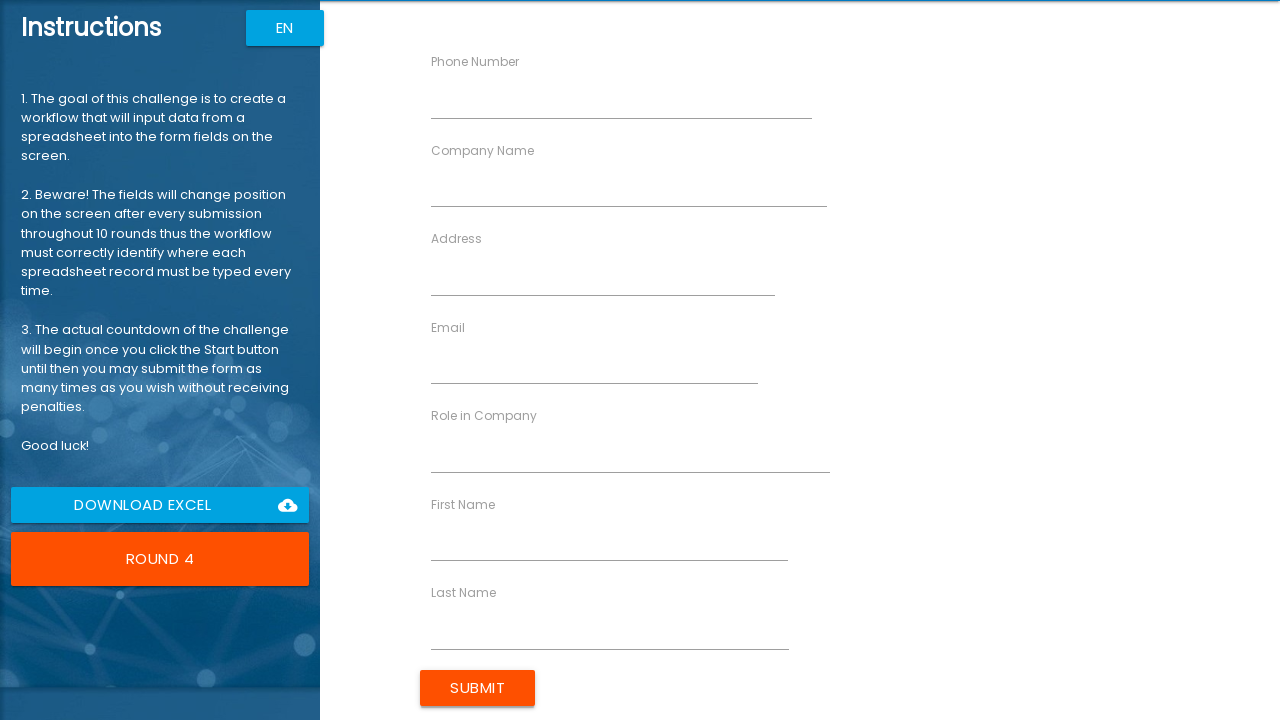